Tests alert handling by triggering an alert dialog, reading its text, accepting it, and triggering it again

Starting URL: http://www.plus2net.com/javascript_tutorial/window-alert1.php

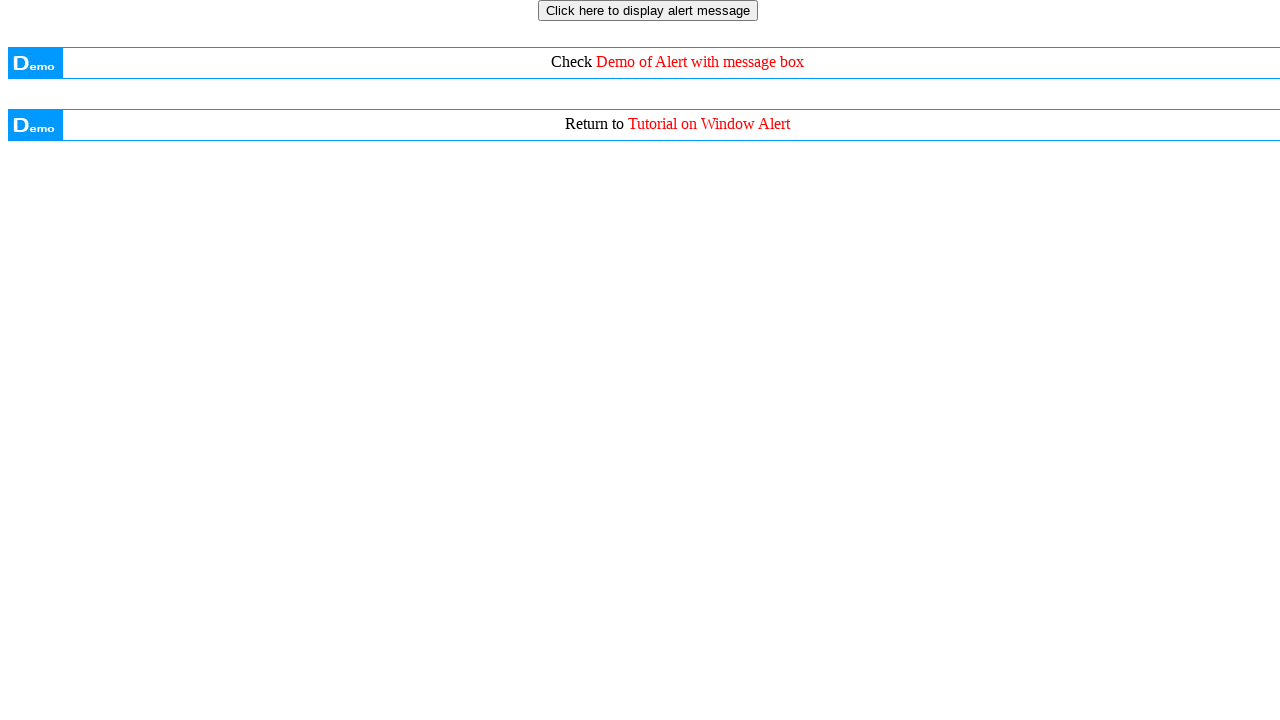

Navigated to alert example page
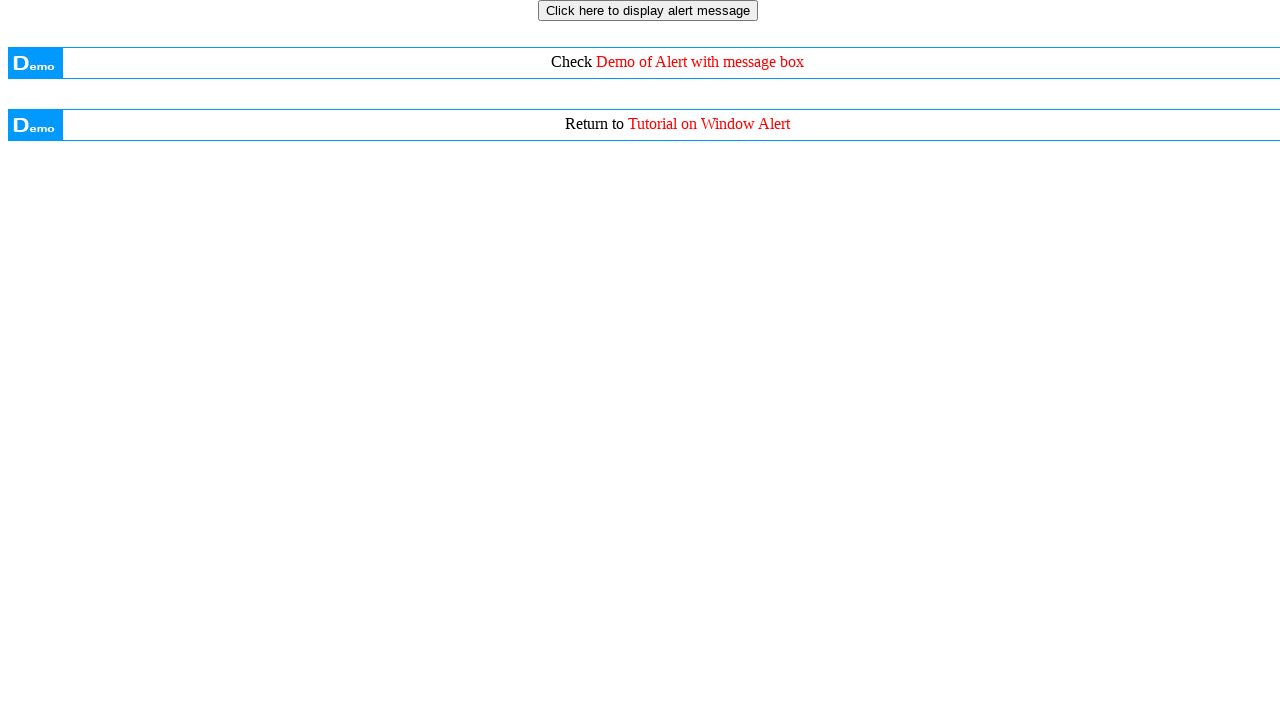

Clicked button to trigger first alert at (648, 10) on input
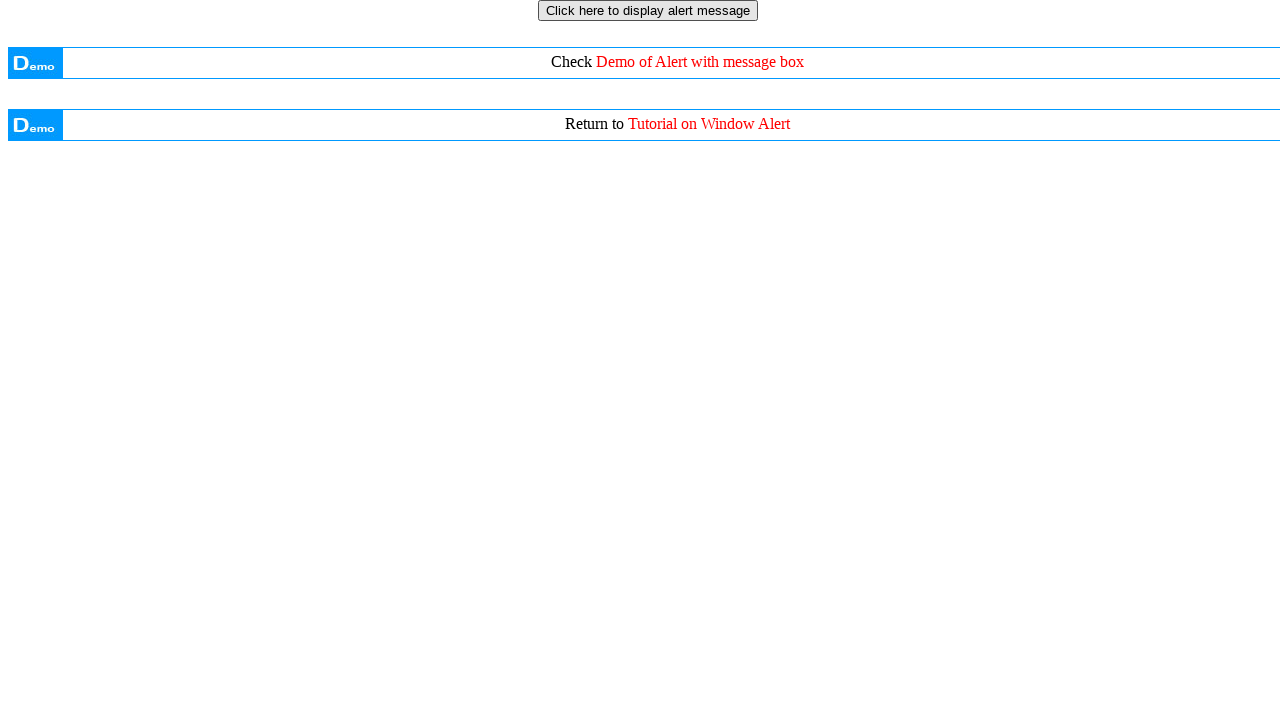

Set up alert dialog handler to capture text and accept
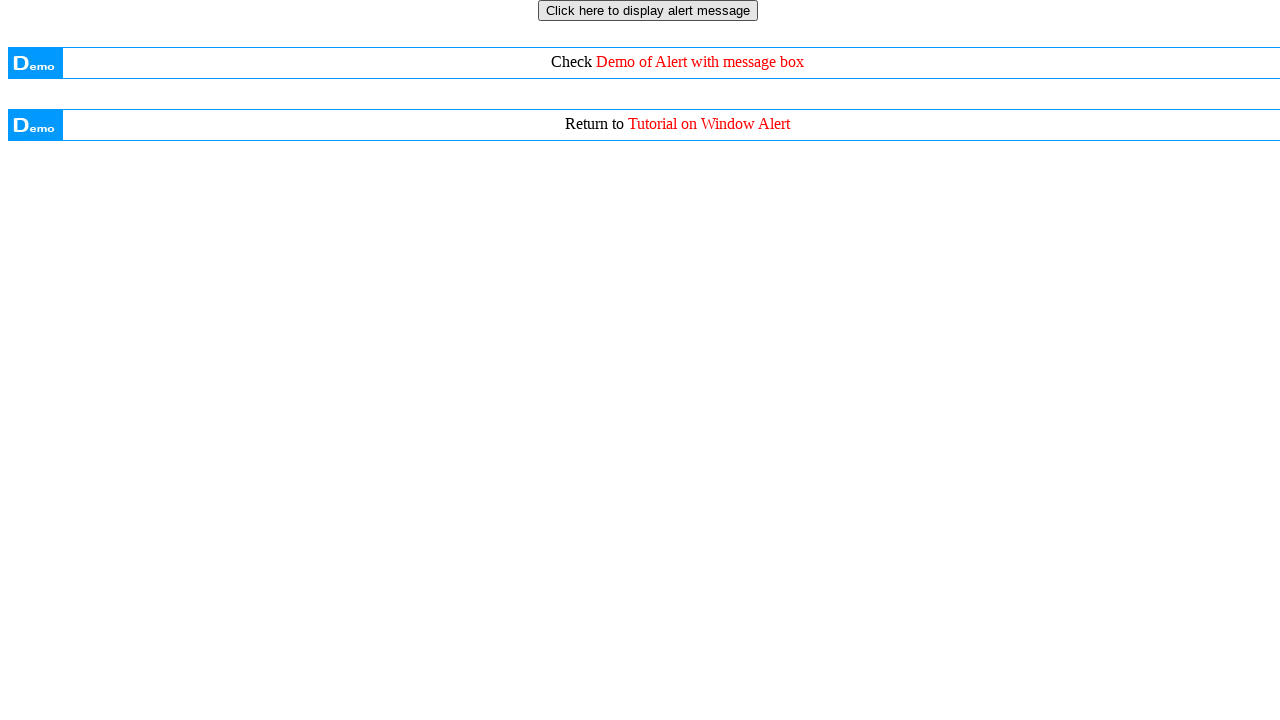

Clicked button to trigger second alert and accepted it at (648, 10) on input
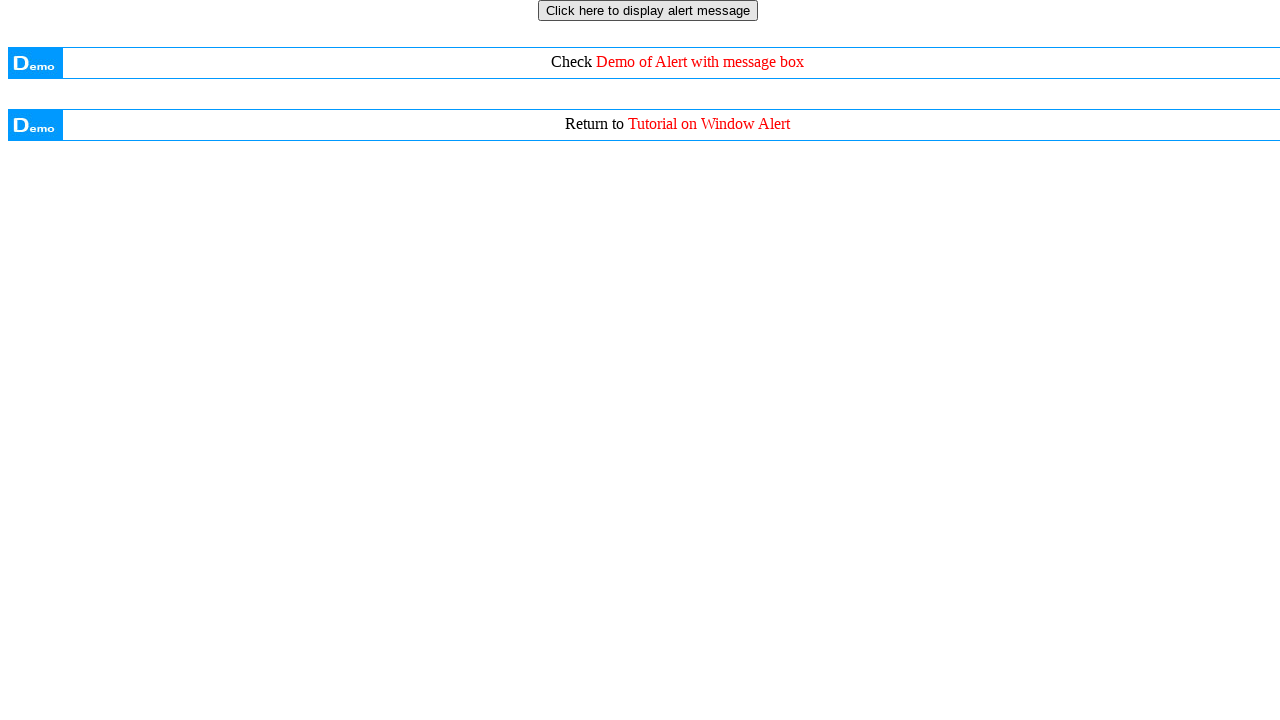

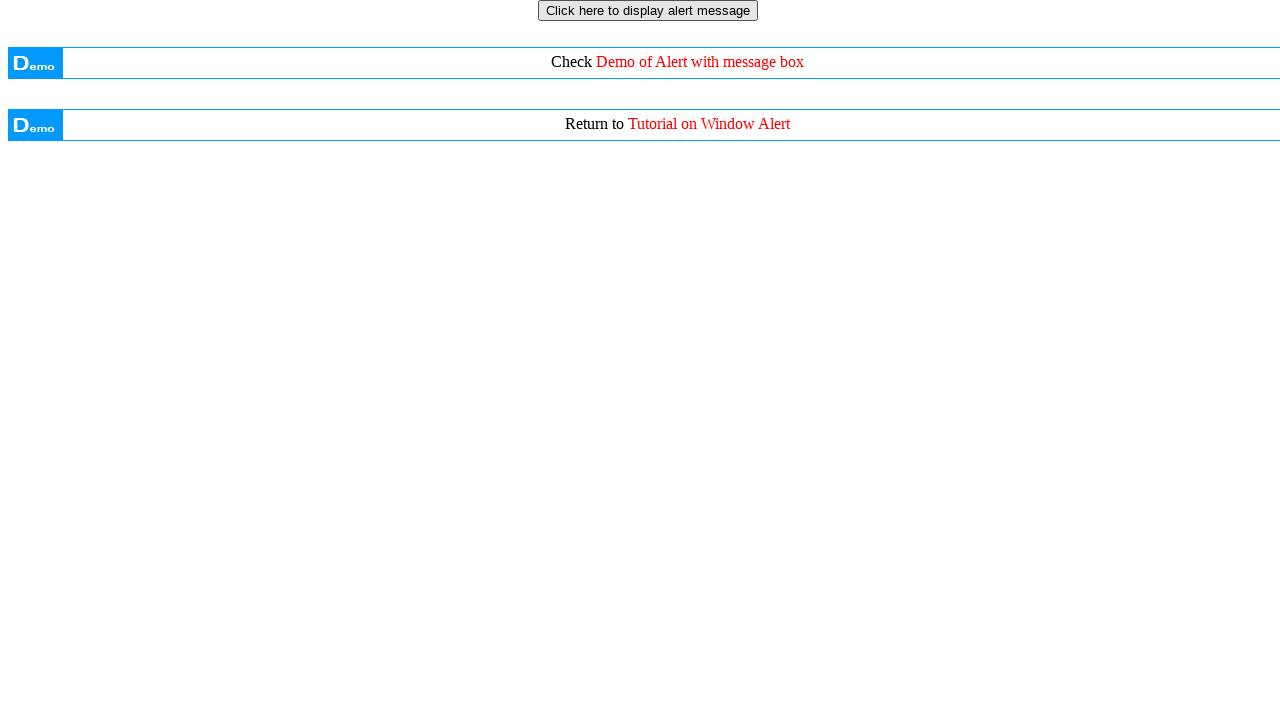